Fills out a form with name, email, and addresses, submits it, and verifies the submitted information is displayed correctly

Starting URL: http://demoqa.com/text-box

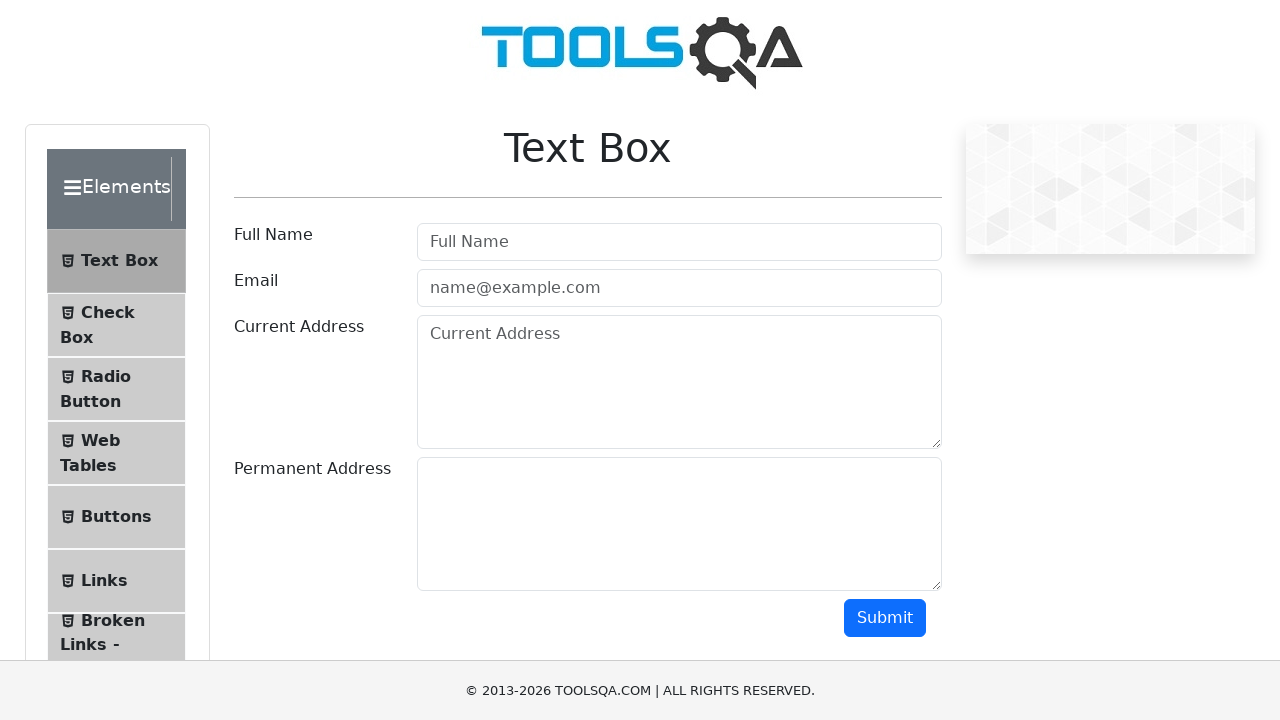

Filled full name field with 'Automation' on #userName
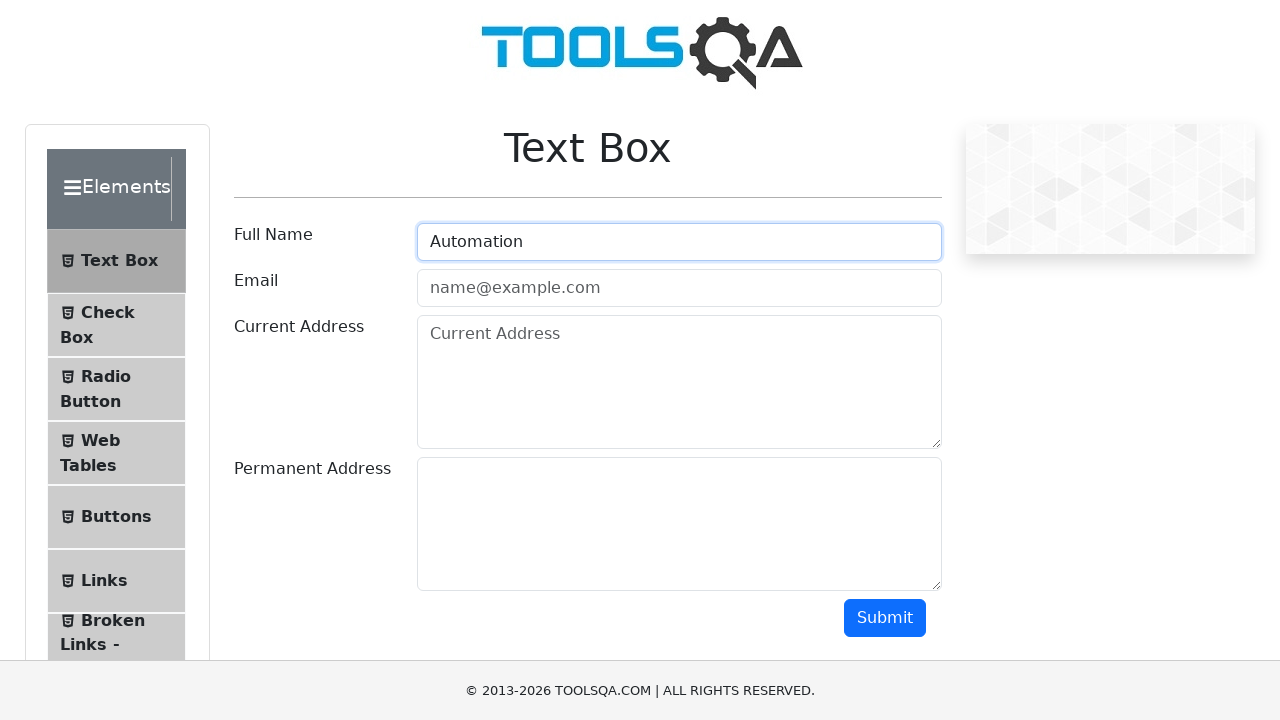

Filled email field with 'Testing@gmail.com' on #userEmail
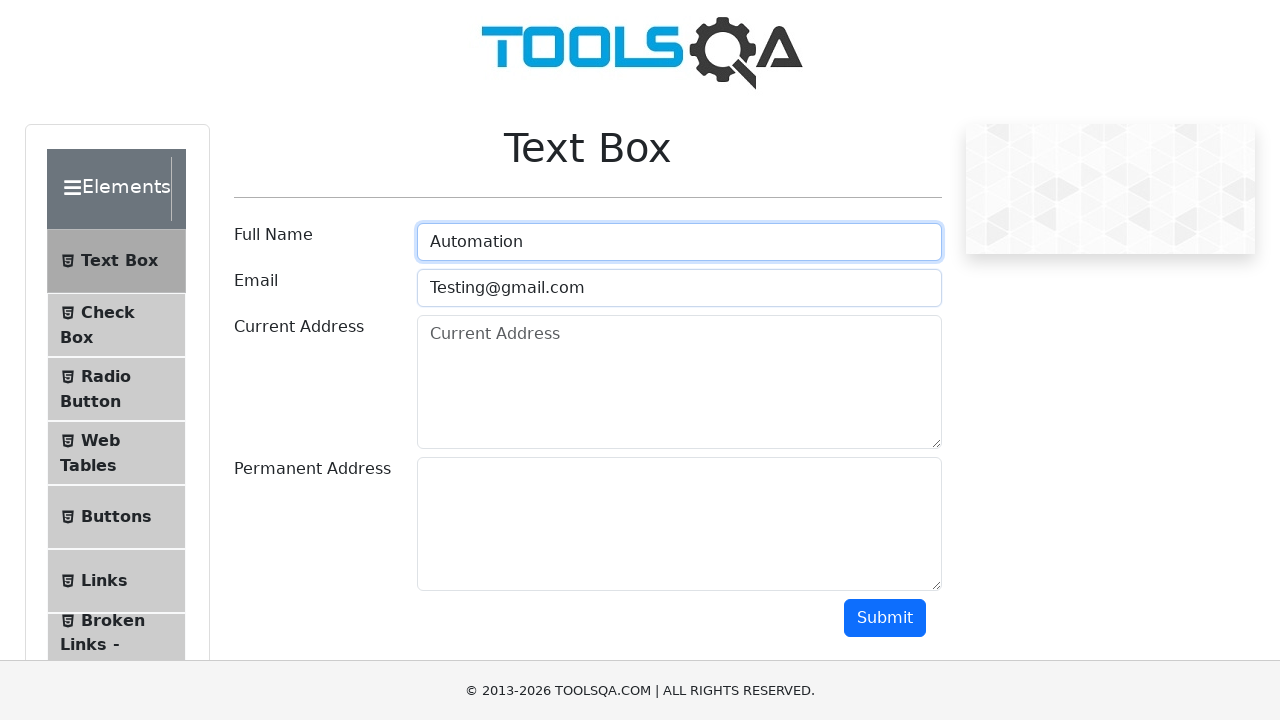

Filled current address field with 'Testing Current Address' on #currentAddress
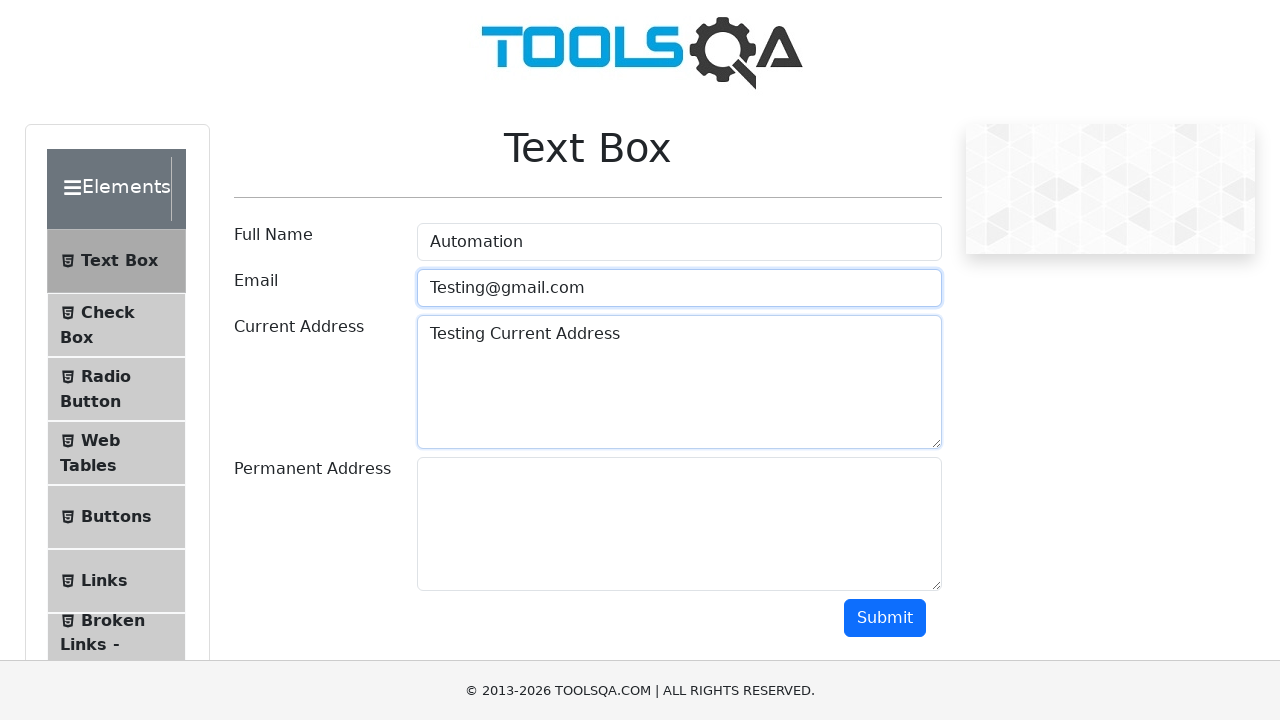

Filled permanent address field with 'Testing Permanent Address' on #permanentAddress
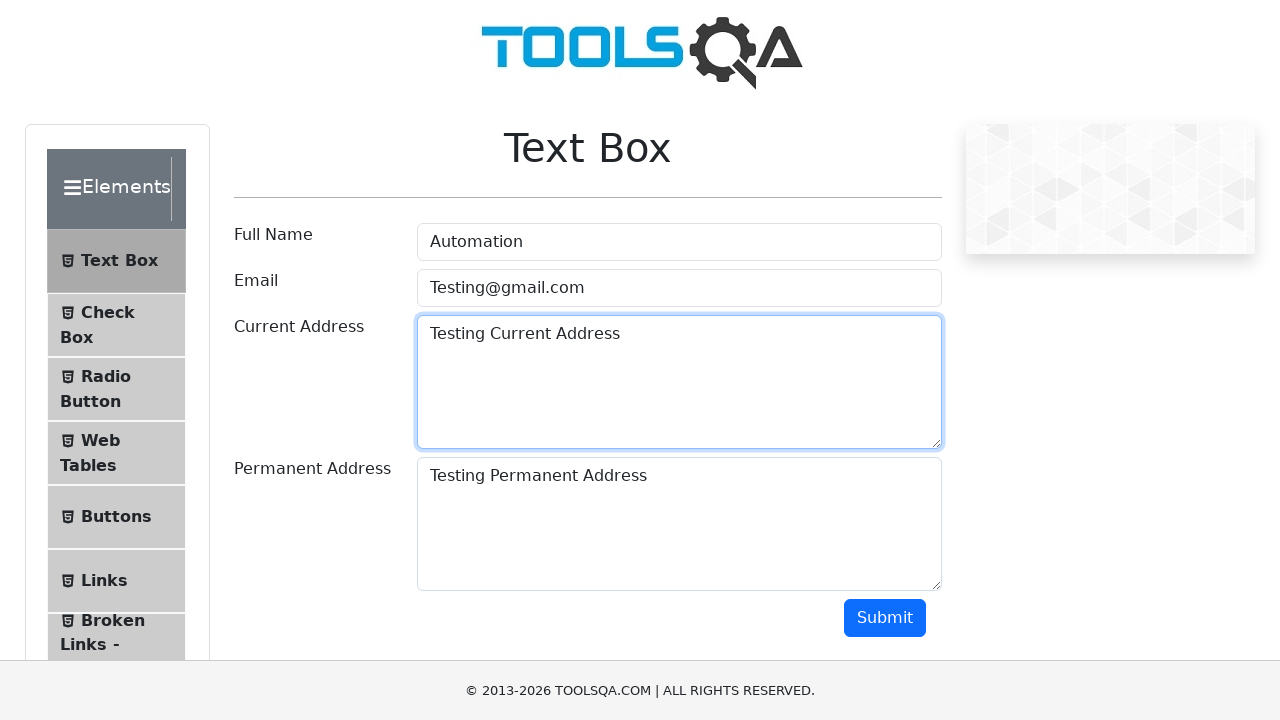

Clicked submit button to submit the form at (885, 618) on #submit
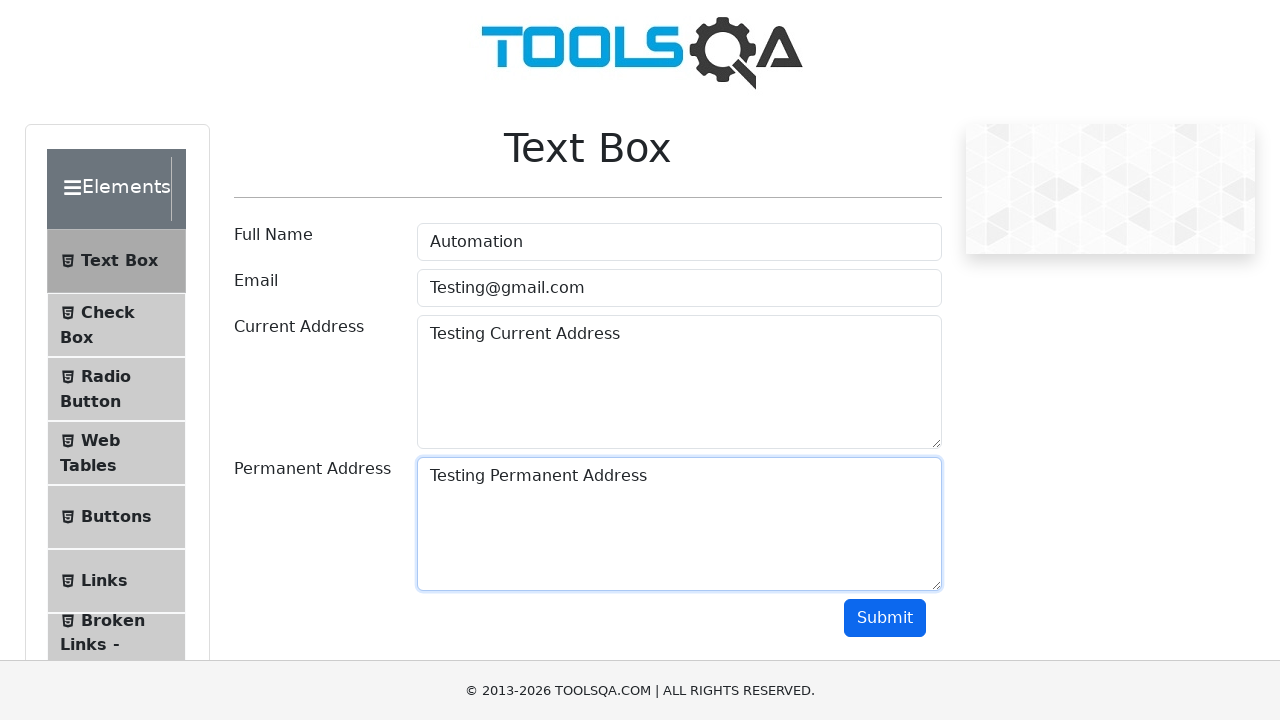

Waited for submitted data to appear in results
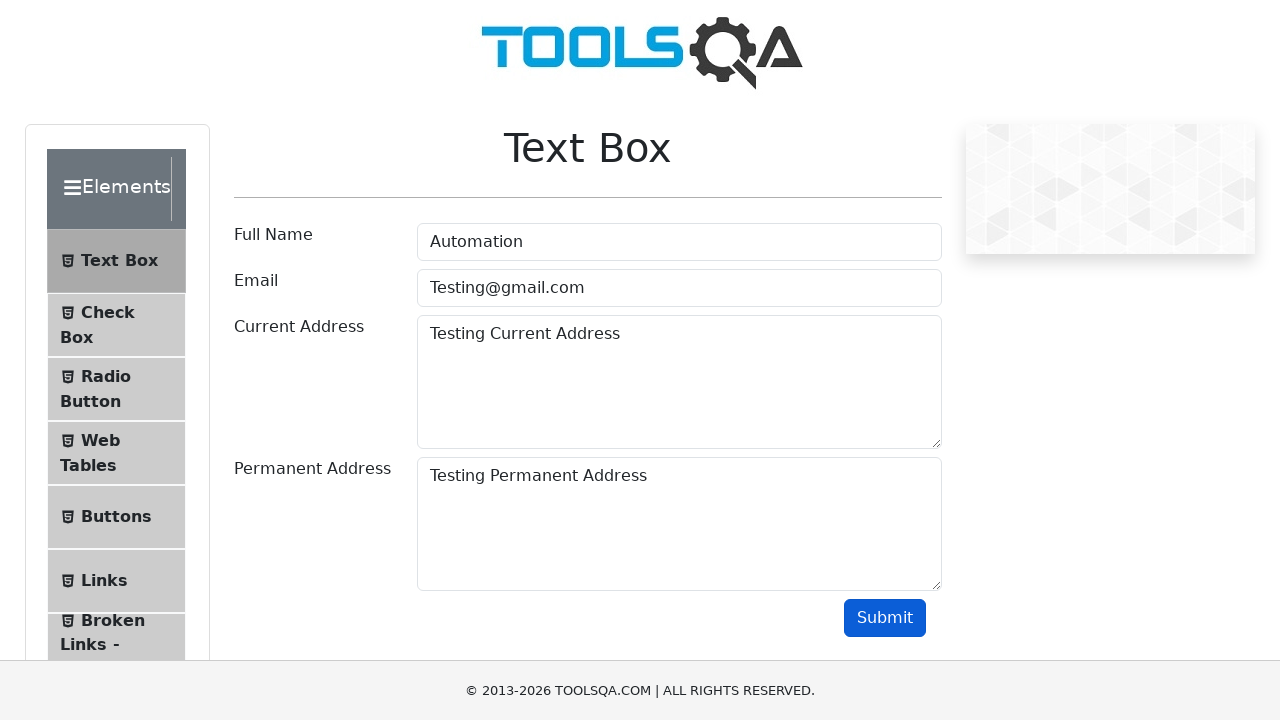

Located name element in results
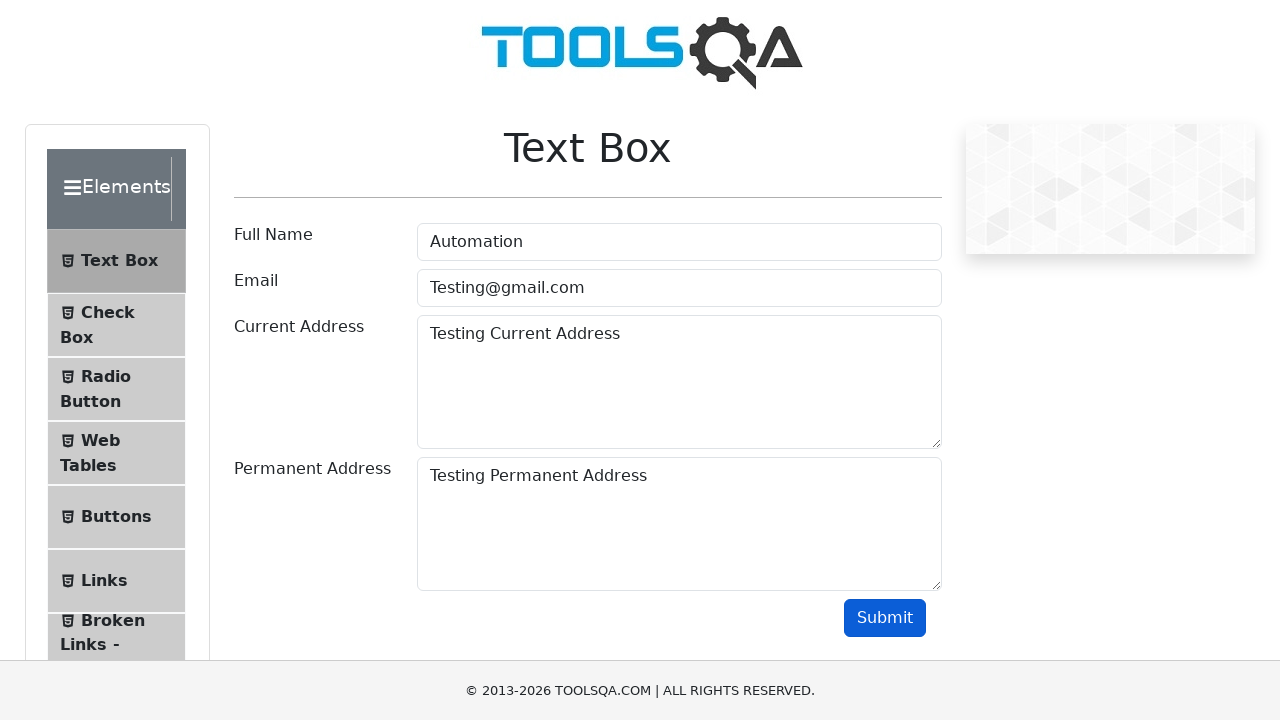

Located email element in results
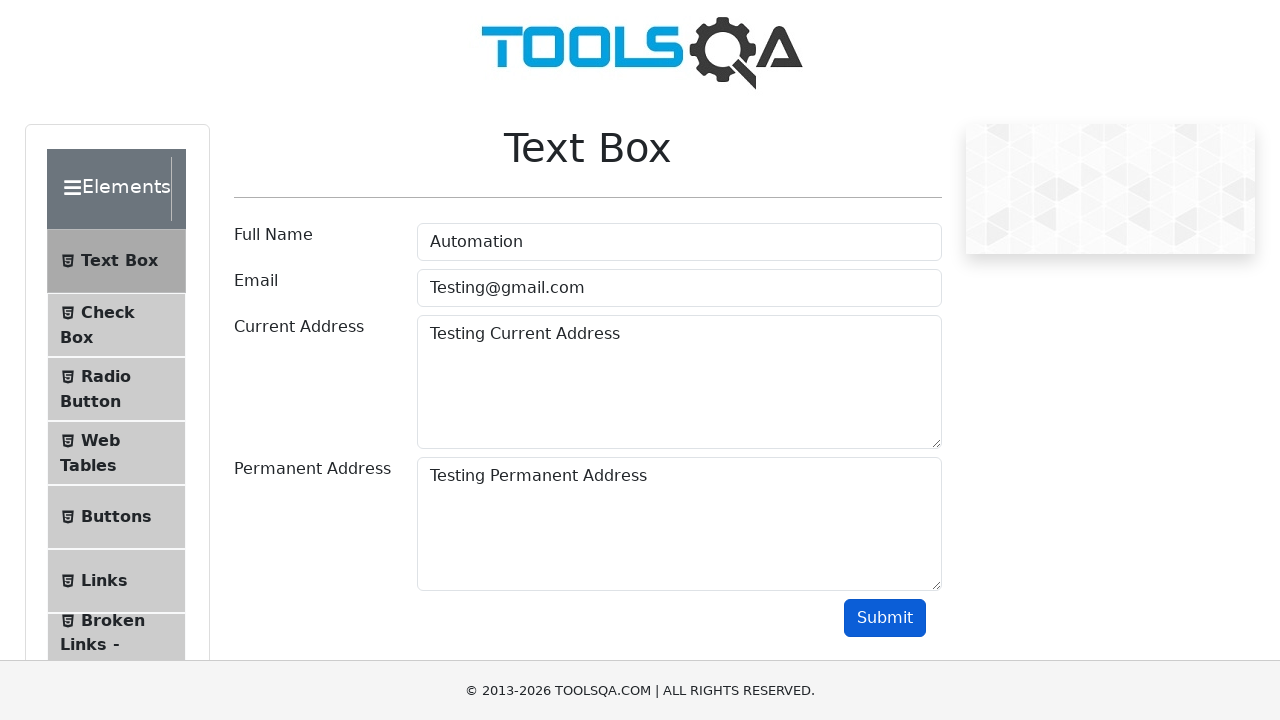

Verified 'Automation' is present in submitted name
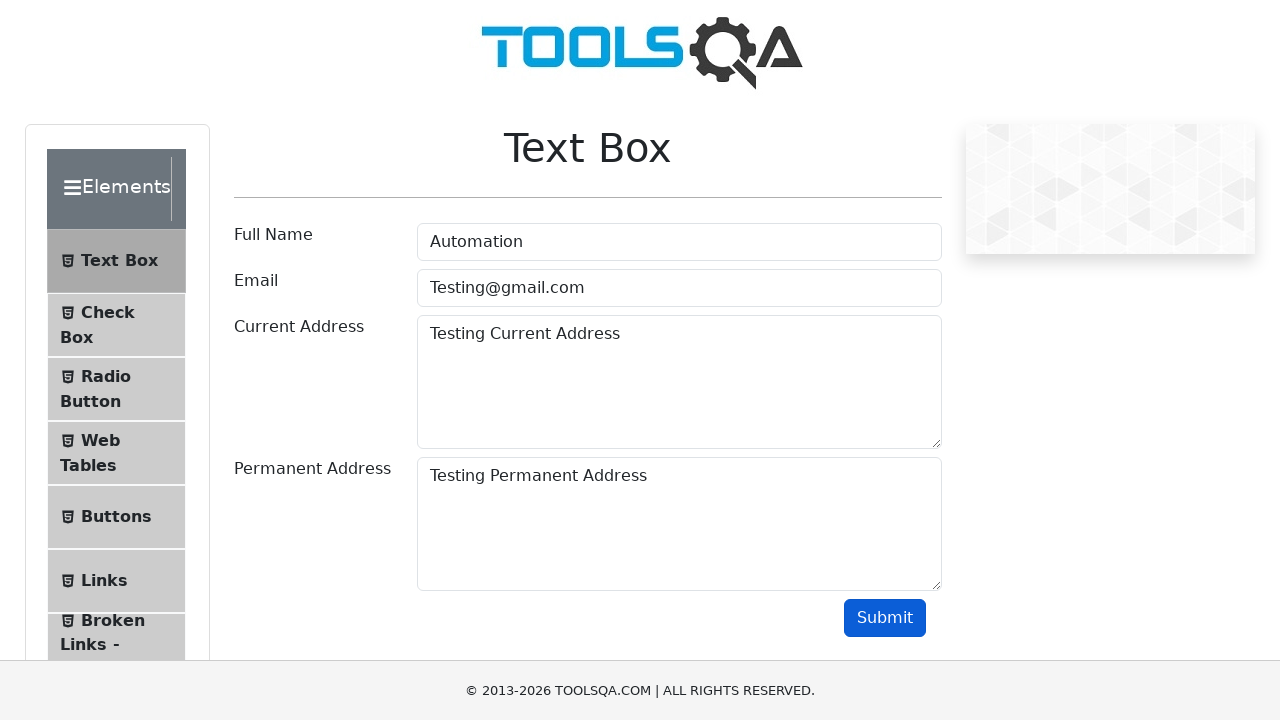

Verified 'Testing' is present in submitted email
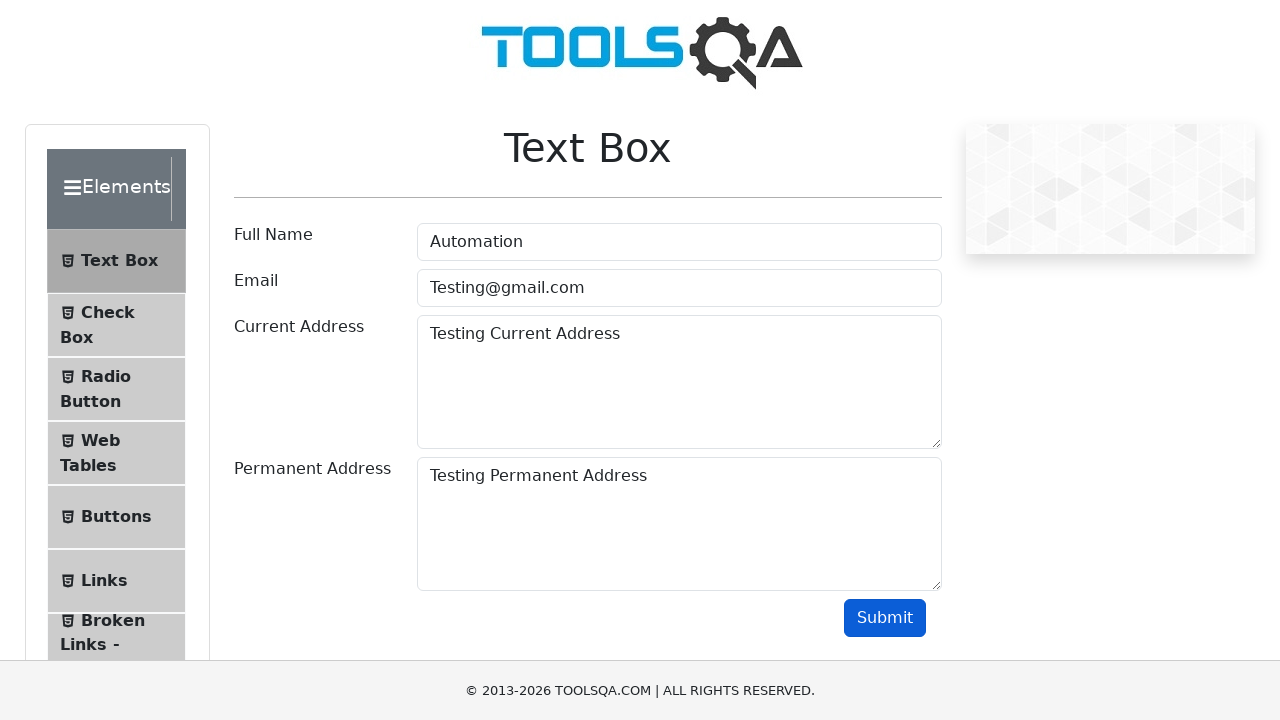

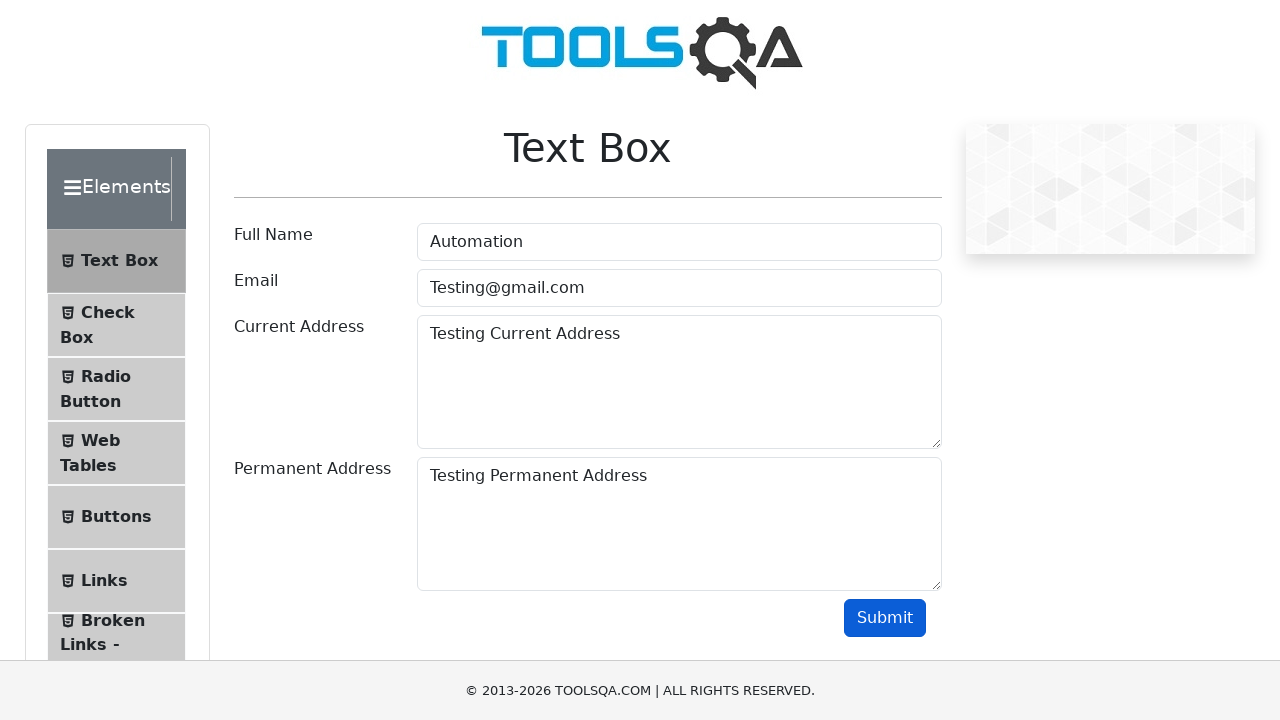